Tests form interaction by typing text into an input field, verifying its properties, and then clearing it

Starting URL: http://sahitest.com/demo/linkTest.htm

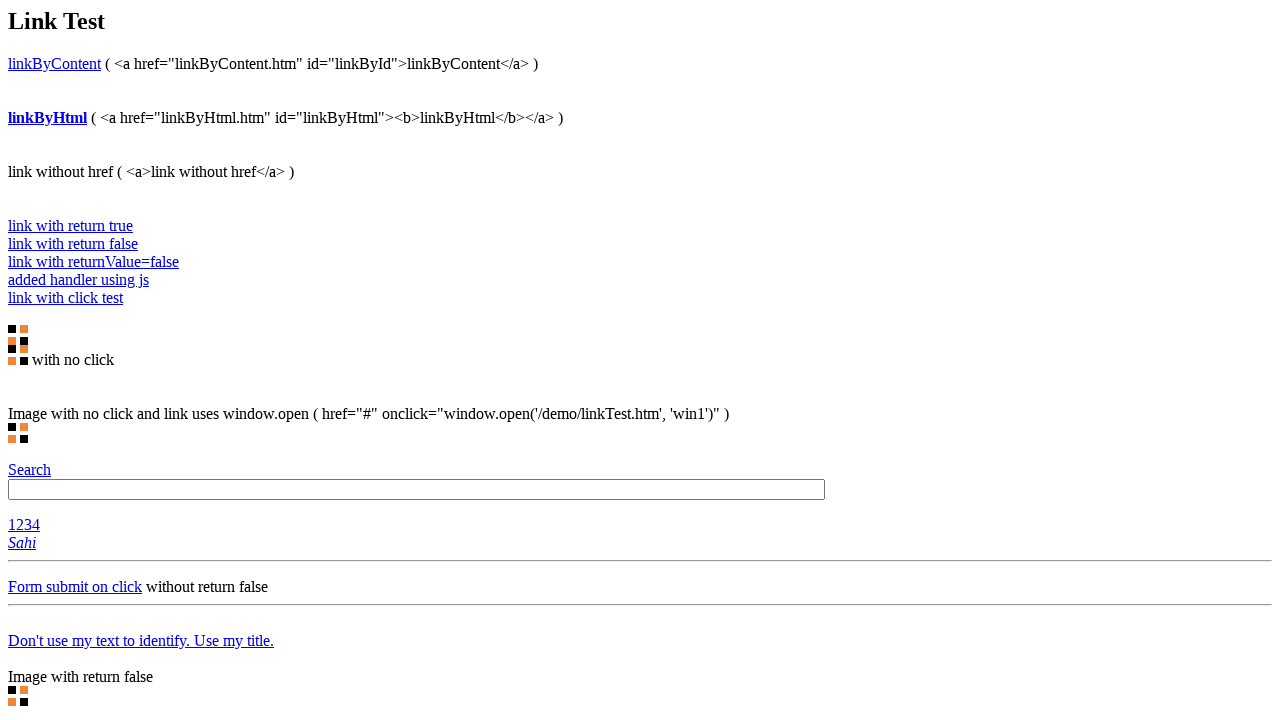

Navigated to http://sahitest.com/demo/linkTest.htm
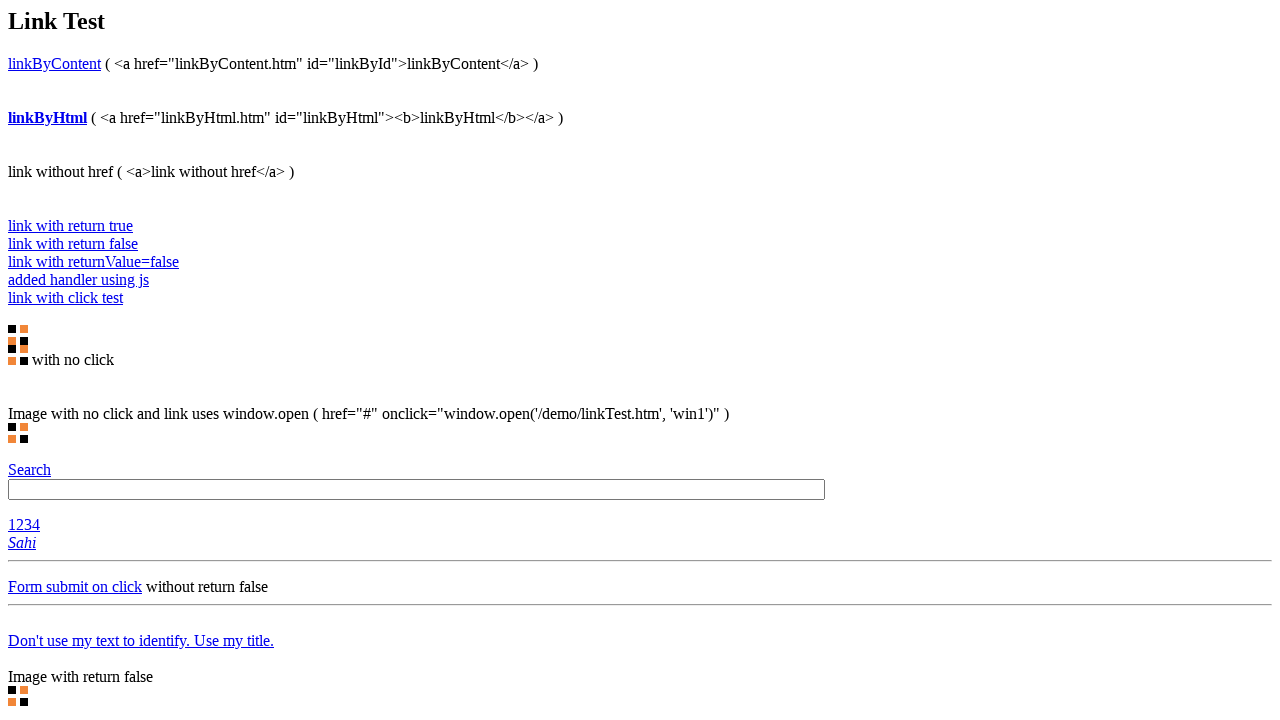

Typed 'hello world' into input field #t1 on #t1
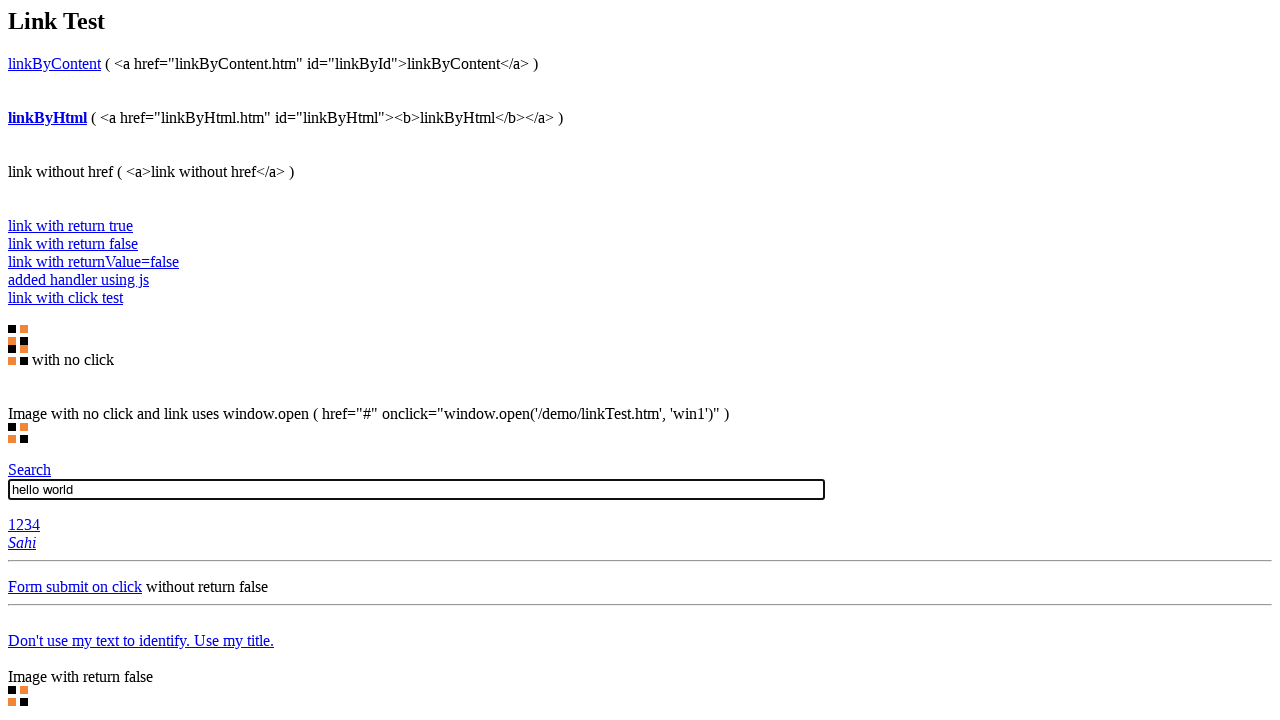

Cleared input field #t1 on #t1
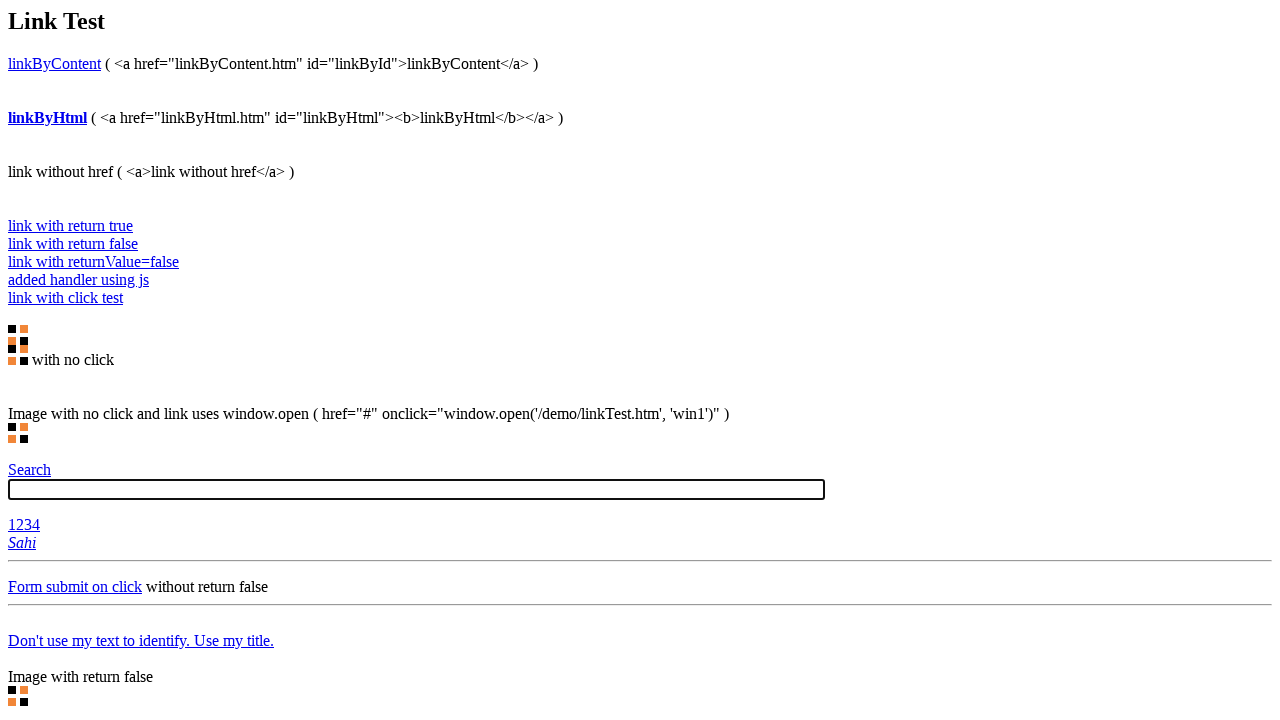

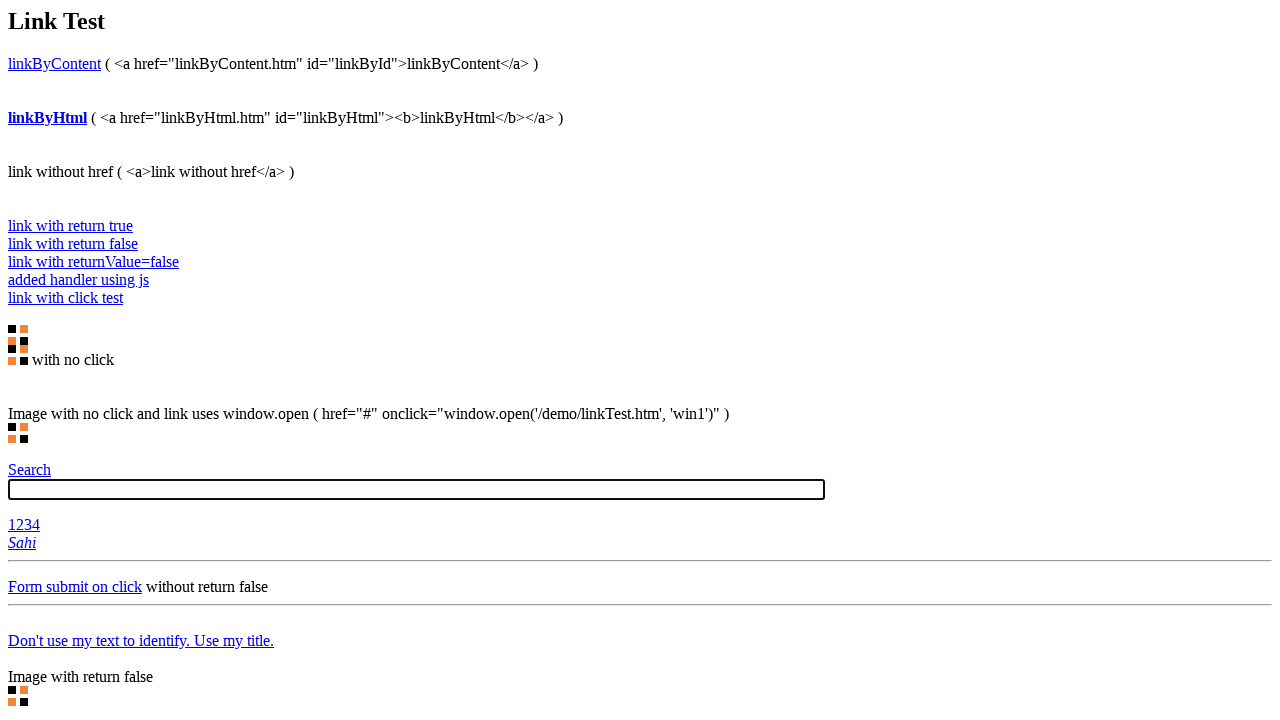